Tests iframe interaction by switching to an iframe and clicking a button inside it

Starting URL: https://www.qa-practice.com/elements/iframe/iframe_page

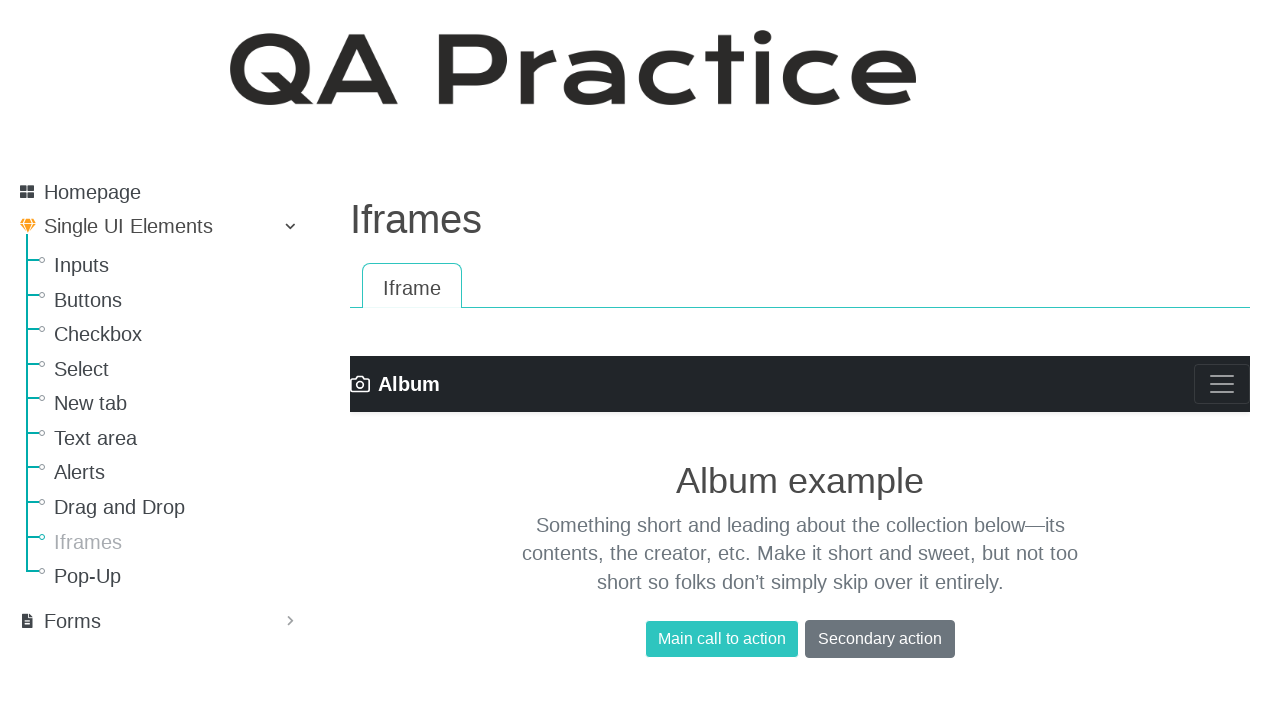

Located iframe element on the page
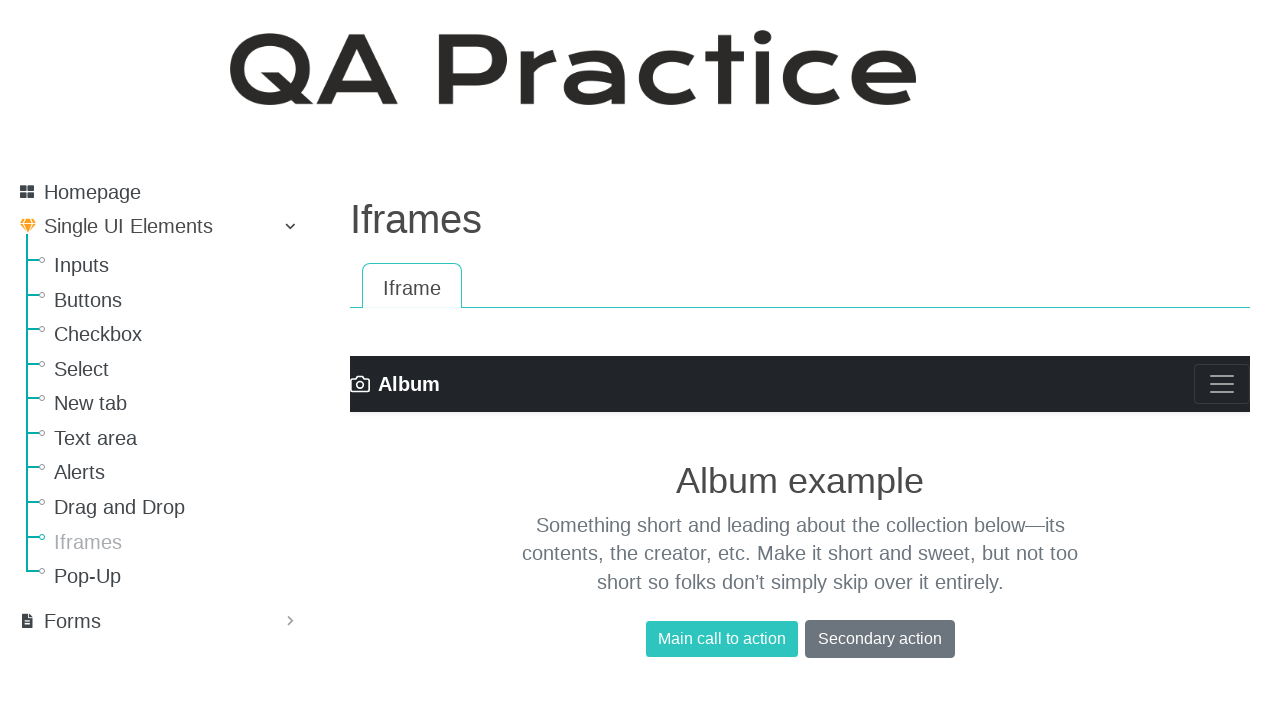

Clicked the call to action button inside the iframe at (722, 639) on xpath=//*[@id='content']/iframe >> internal:control=enter-frame >> xpath=//*[@cl
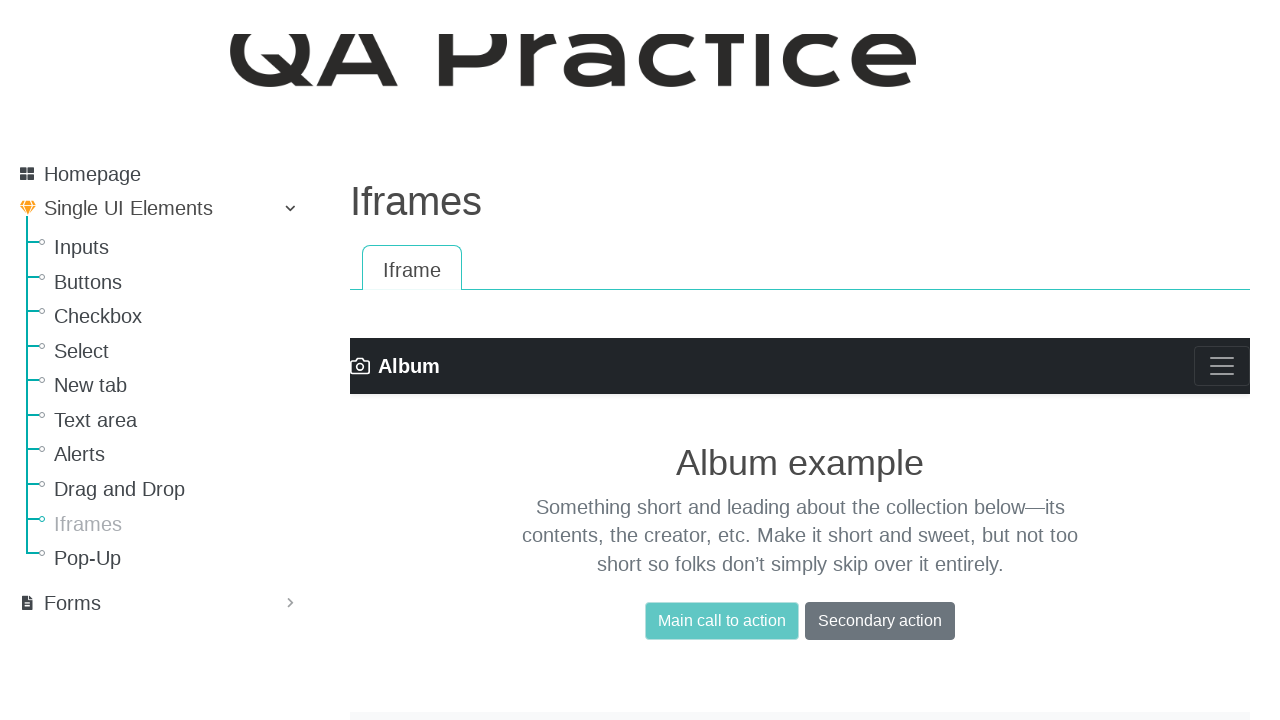

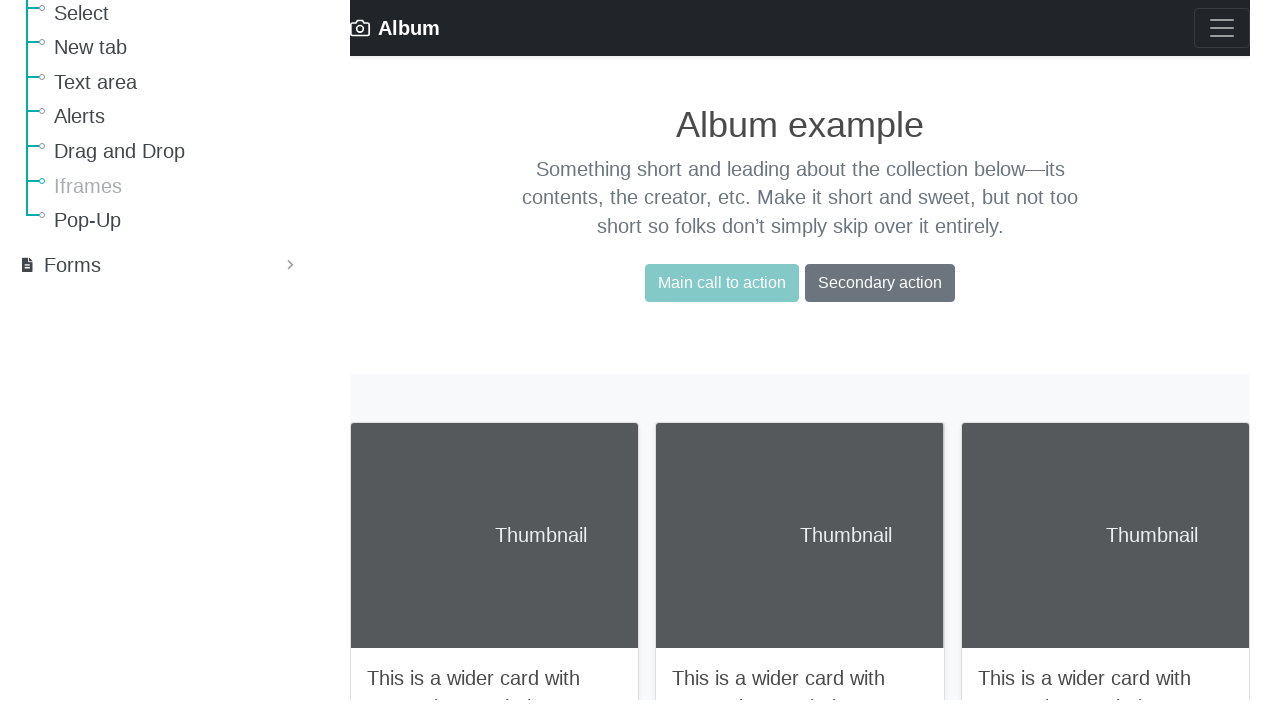